Tests keyboard key press functionality by sending SPACE key to an element and TAB key using ActionChains, verifying the displayed result text changes accordingly.

Starting URL: http://the-internet.herokuapp.com/key_presses

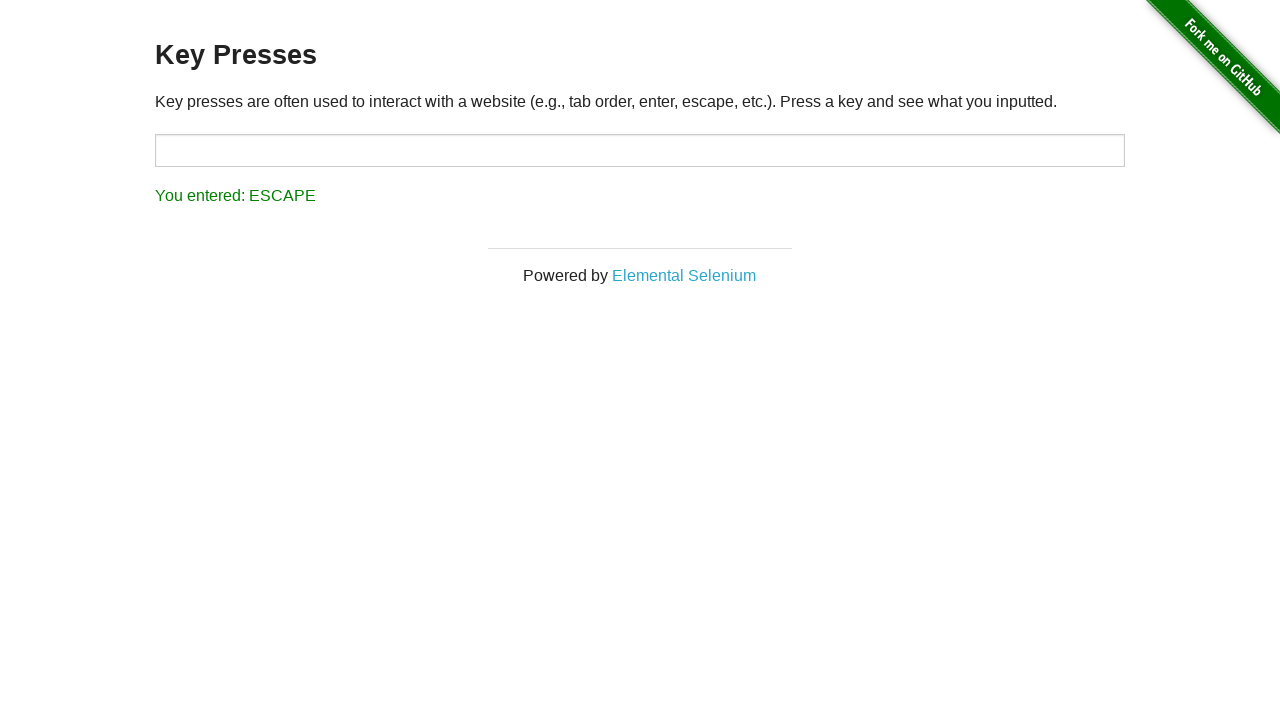

Pressed SPACE key on example element on .example
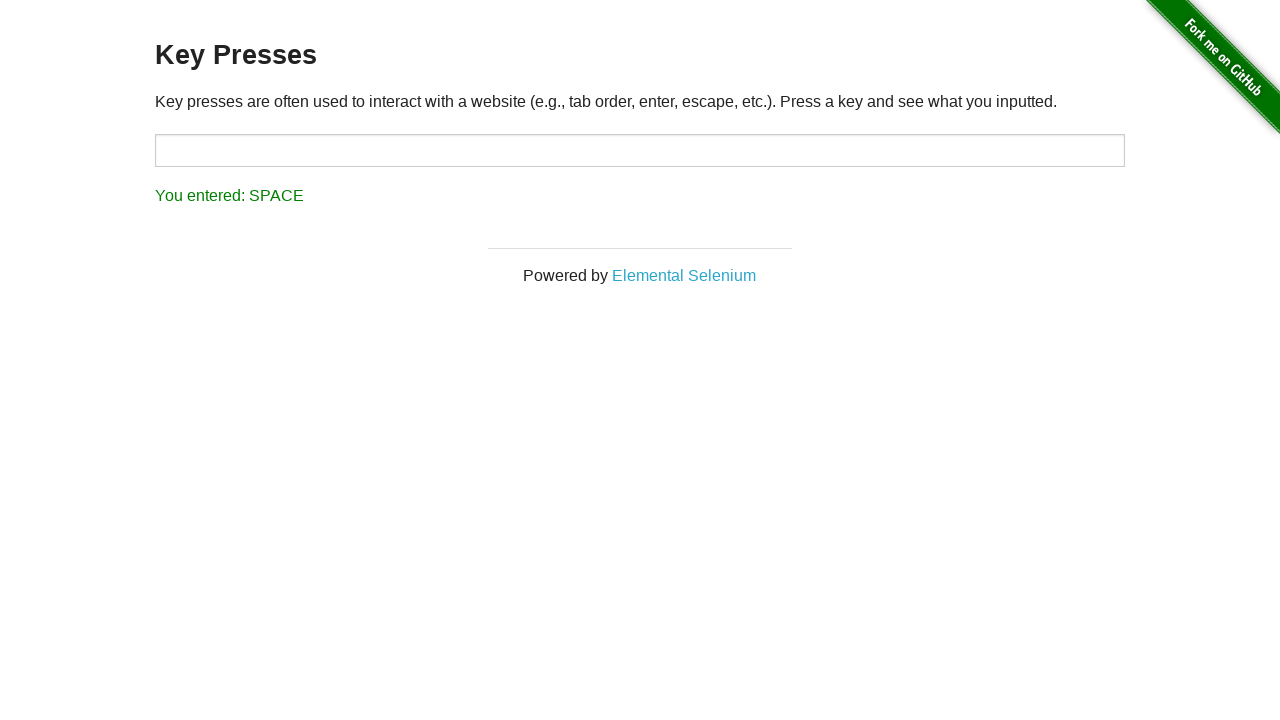

Retrieved result text content
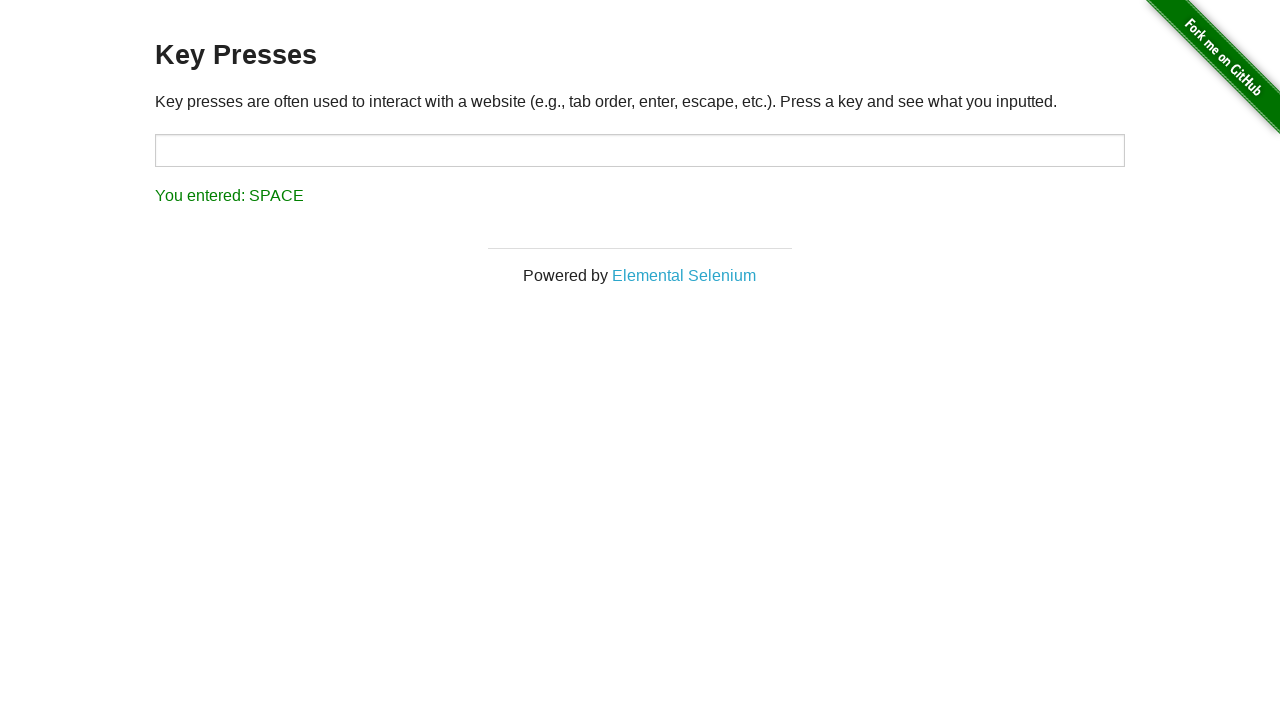

Verified result text shows 'You entered: SPACE'
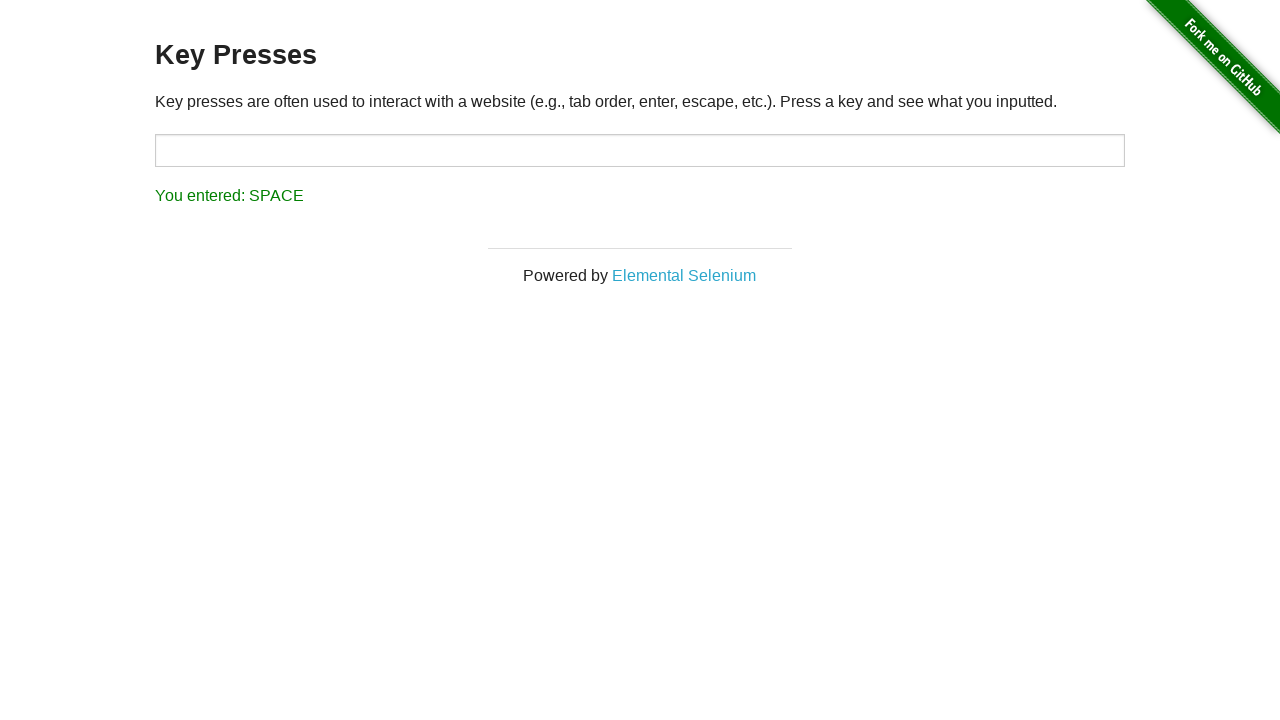

Pressed TAB key using keyboard
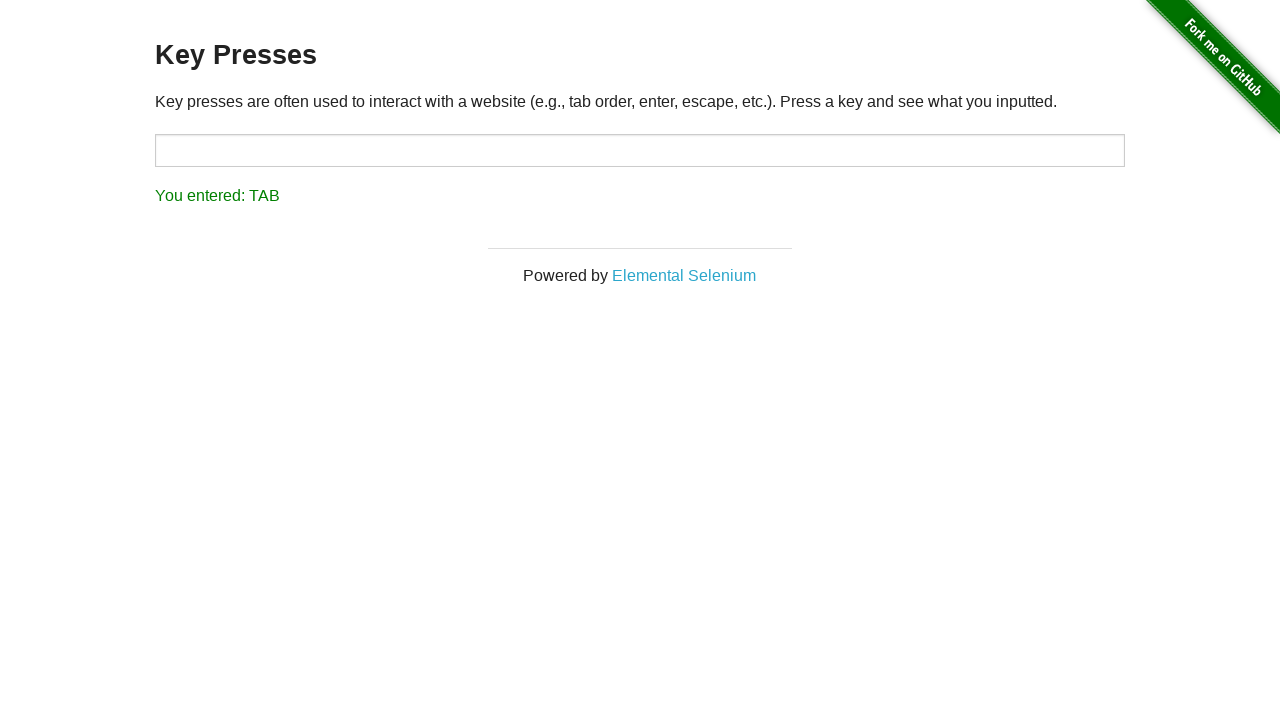

Retrieved result text content after TAB press
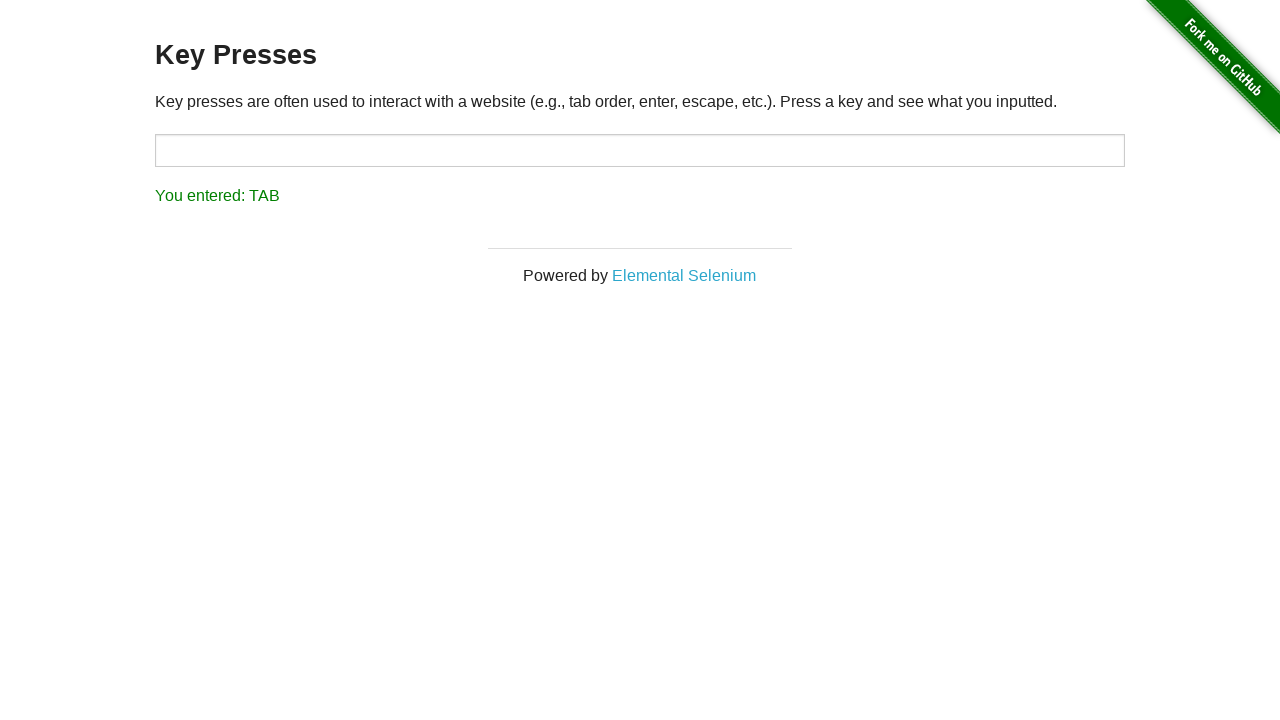

Verified result text shows 'You entered: TAB'
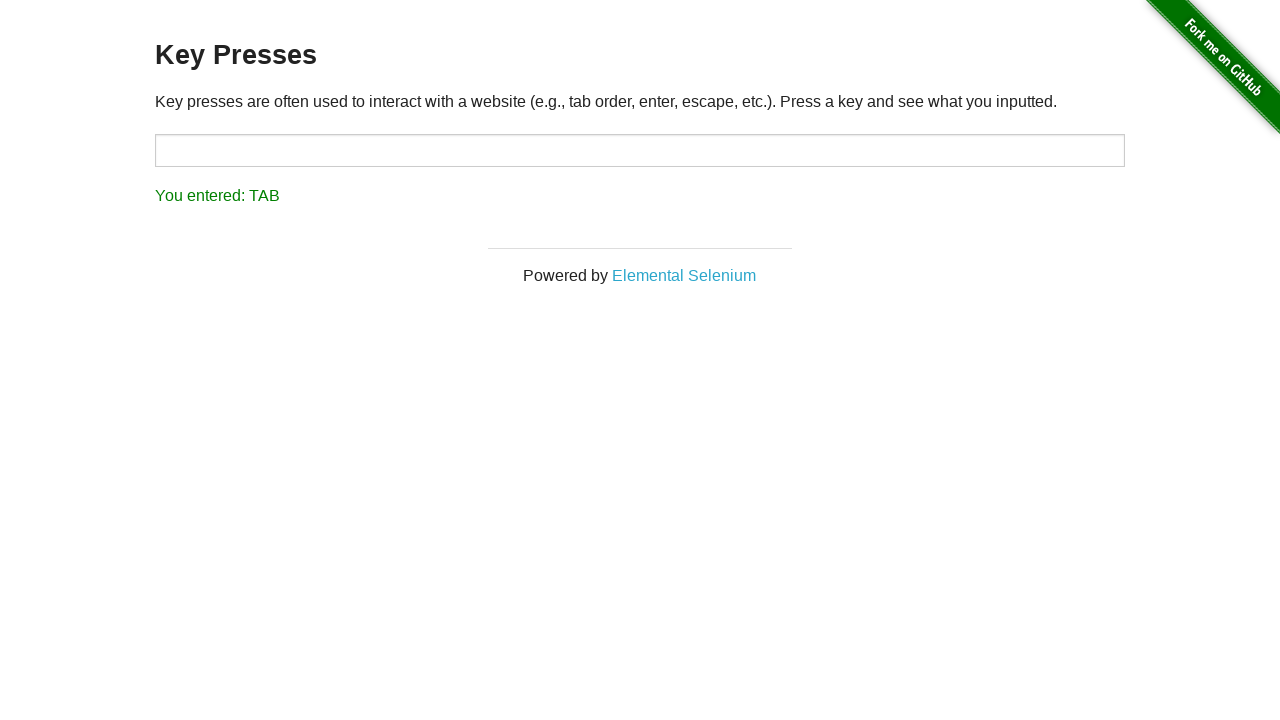

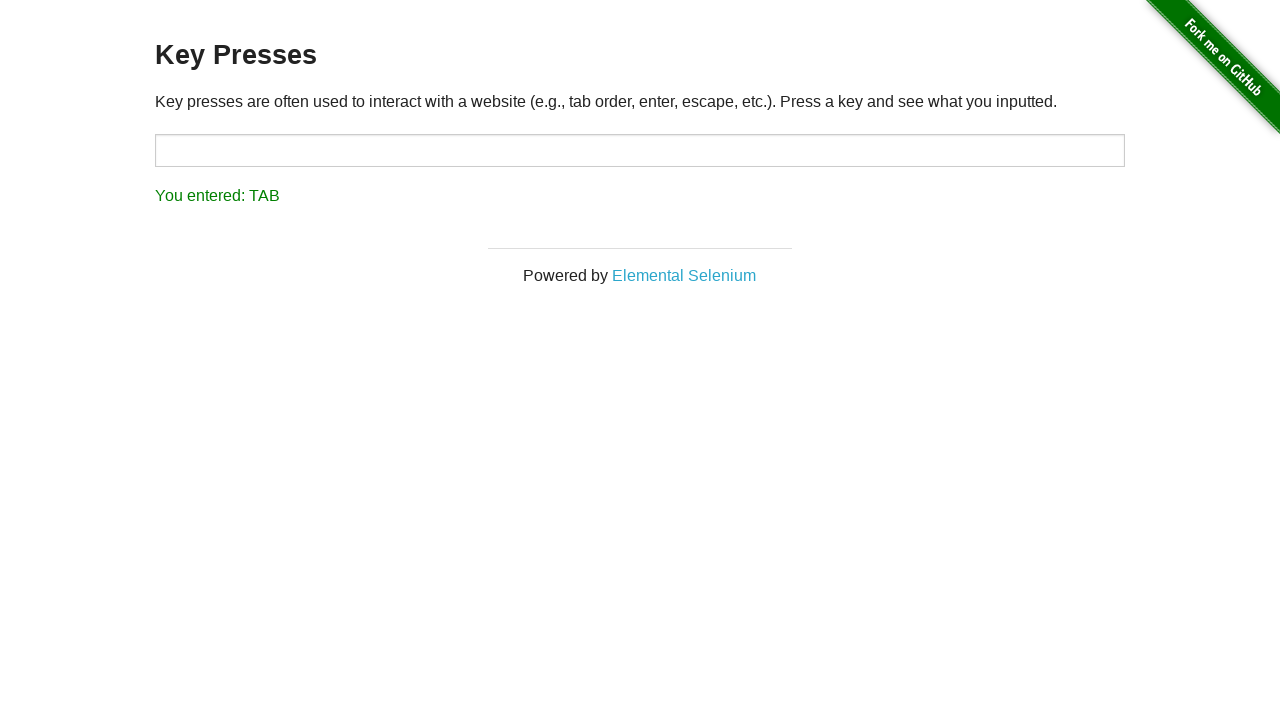